Tests that numeric digits can be successfully entered in the input field

Starting URL: http://the-internet.herokuapp.com/

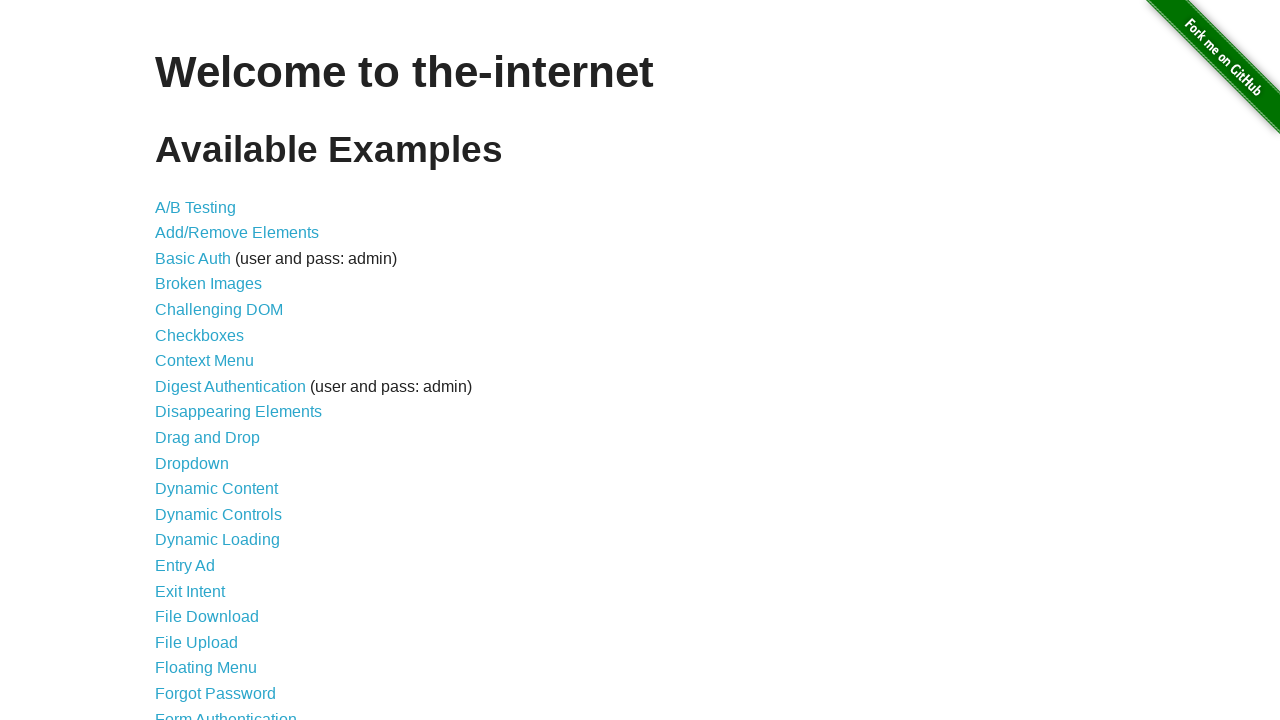

Clicked link to navigate to inputs page at (176, 361) on a[href='/inputs']
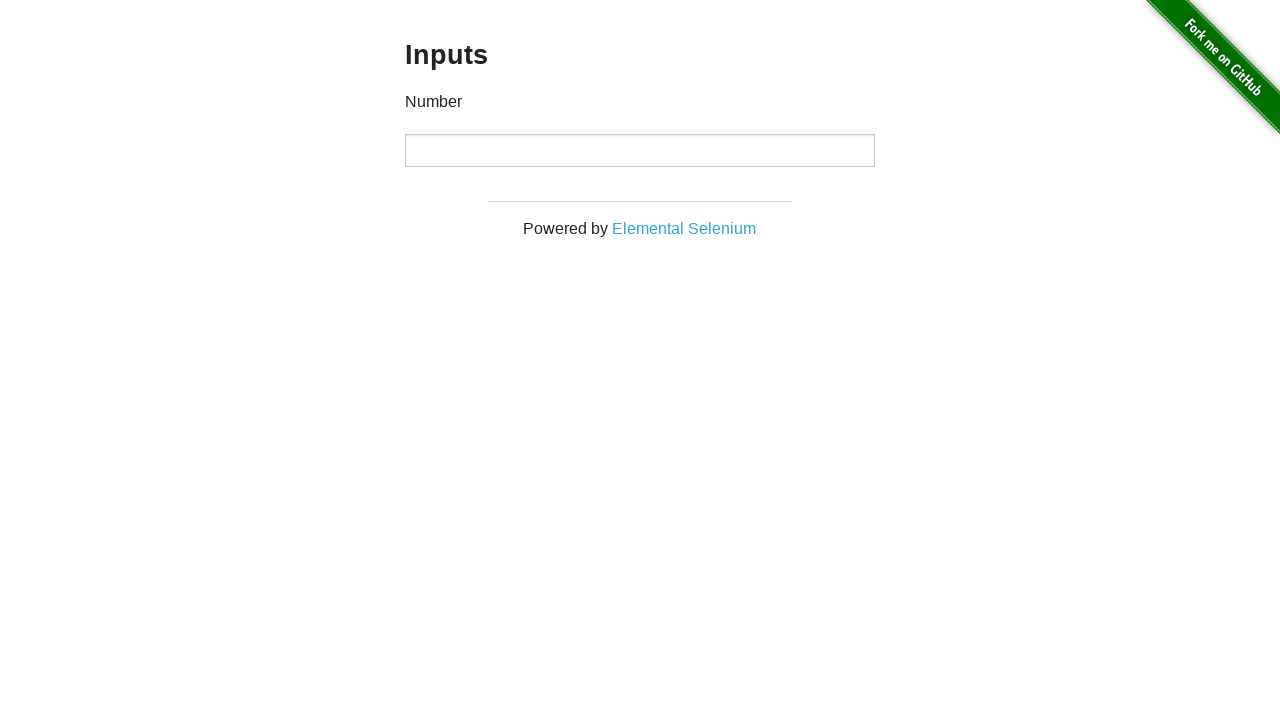

Located input field element
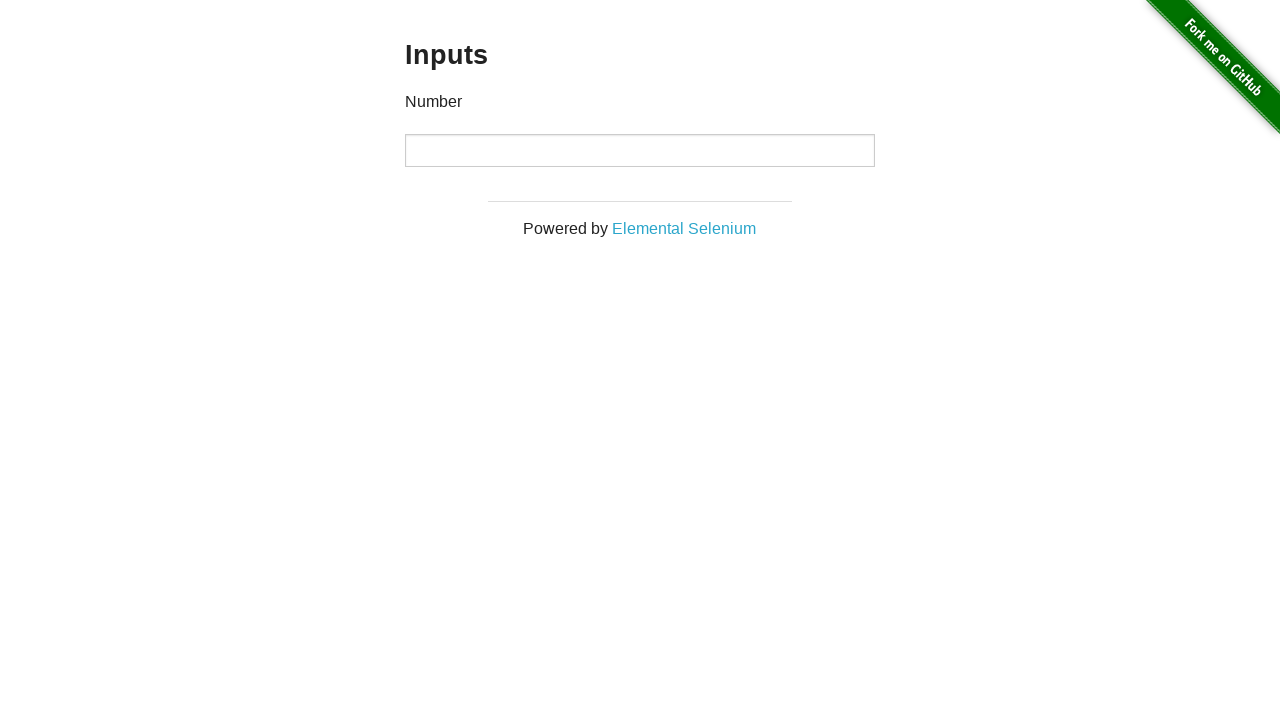

Typed digits '10' into input field from keyboard on input
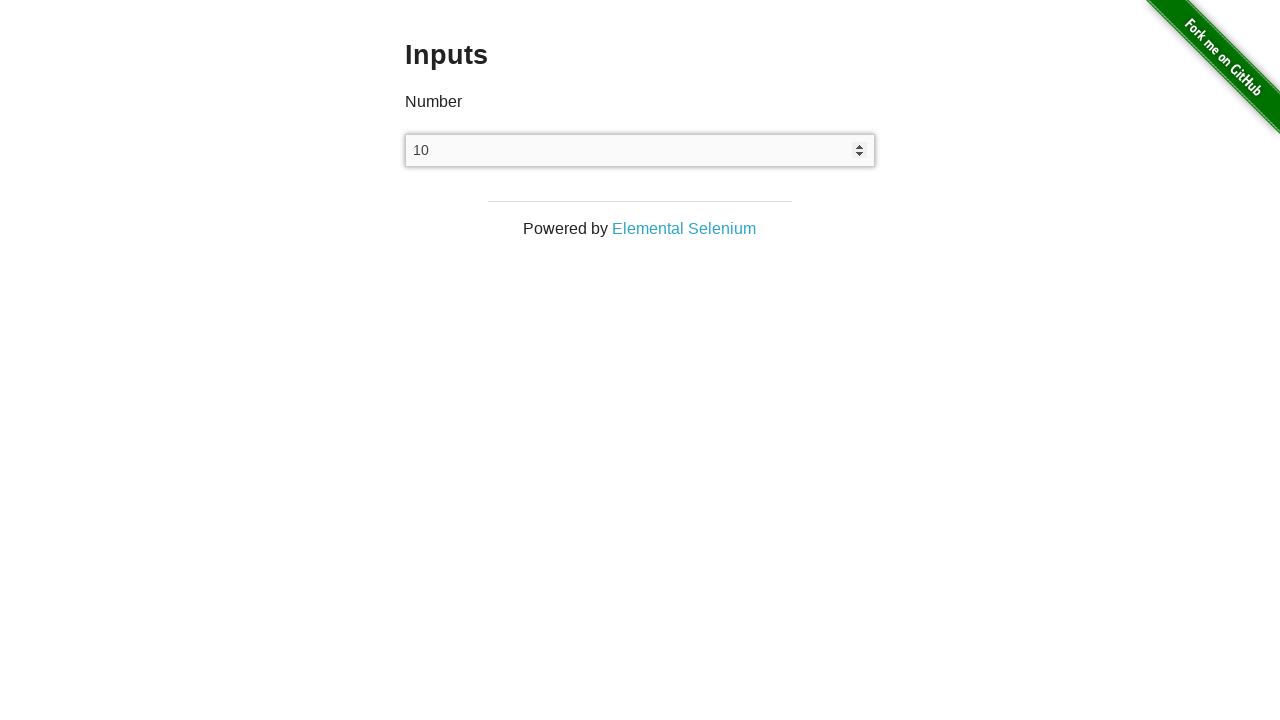

Verified that input field contains '10'
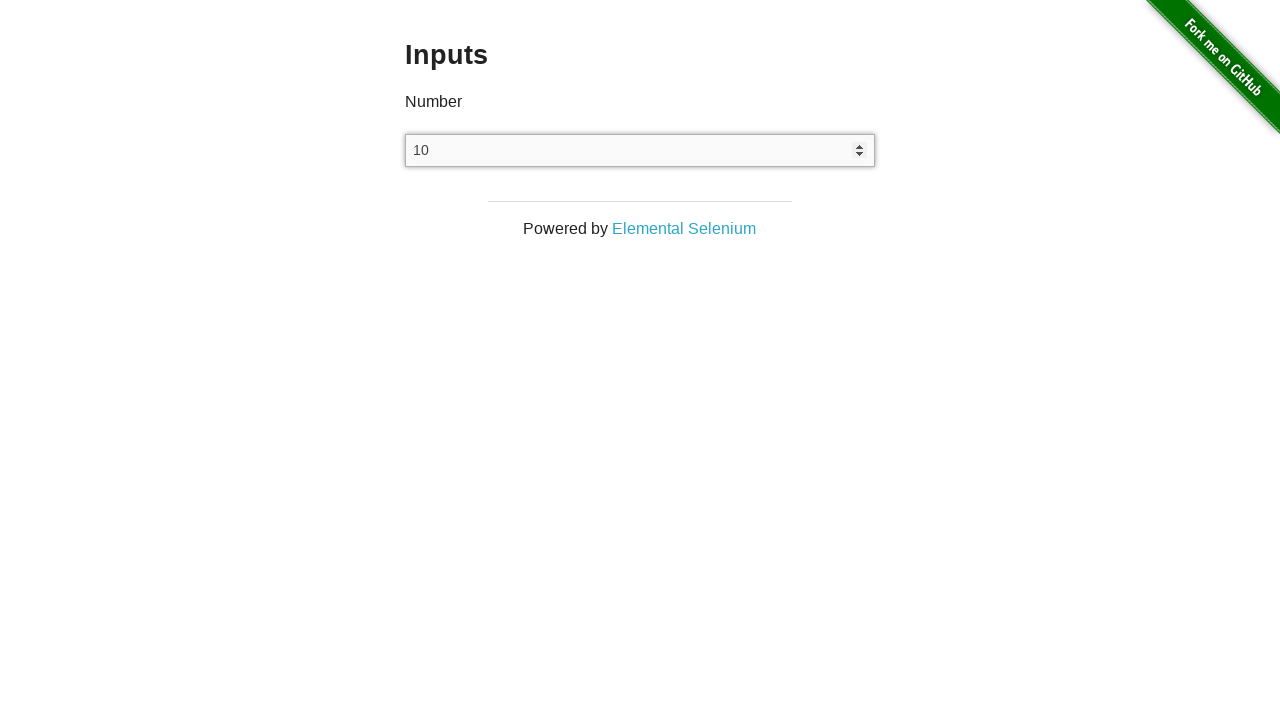

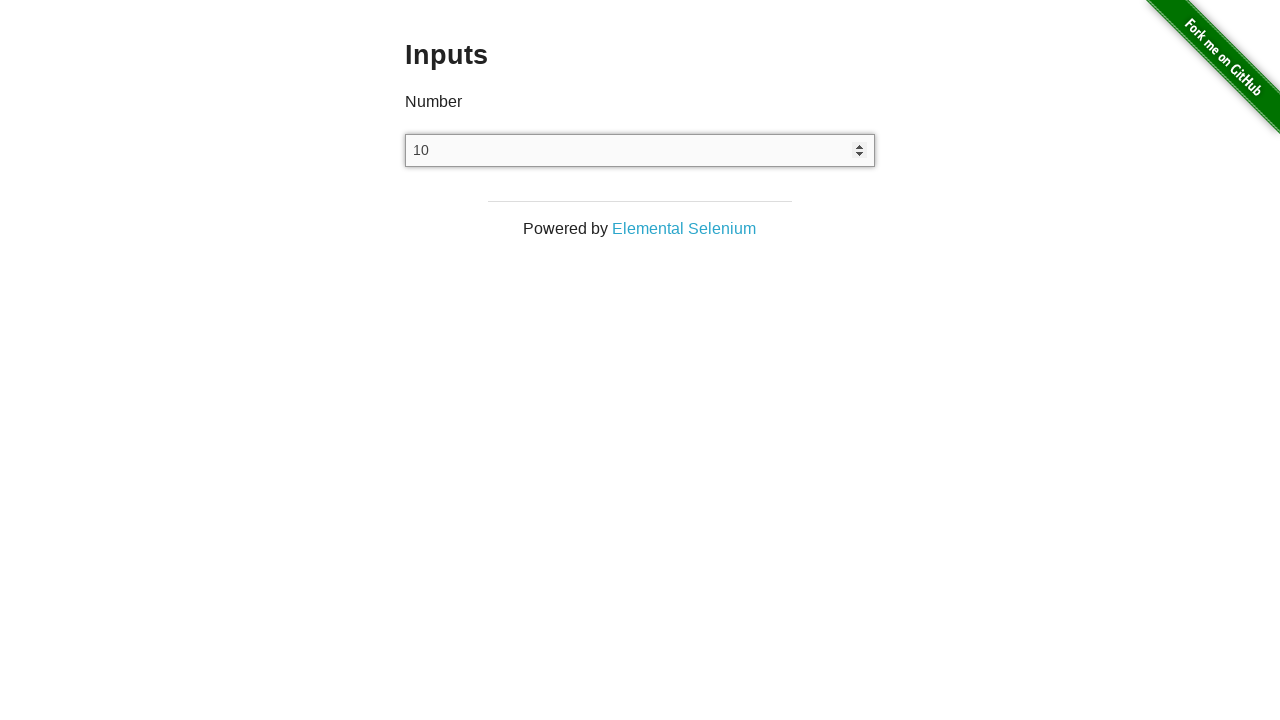